Tests keyboard actions by copying text from one textarea to another using keyboard shortcuts (Ctrl+A, Ctrl+C, Tab, Ctrl+V) and verifies the text was successfully copied

Starting URL: https://text-compare.com/

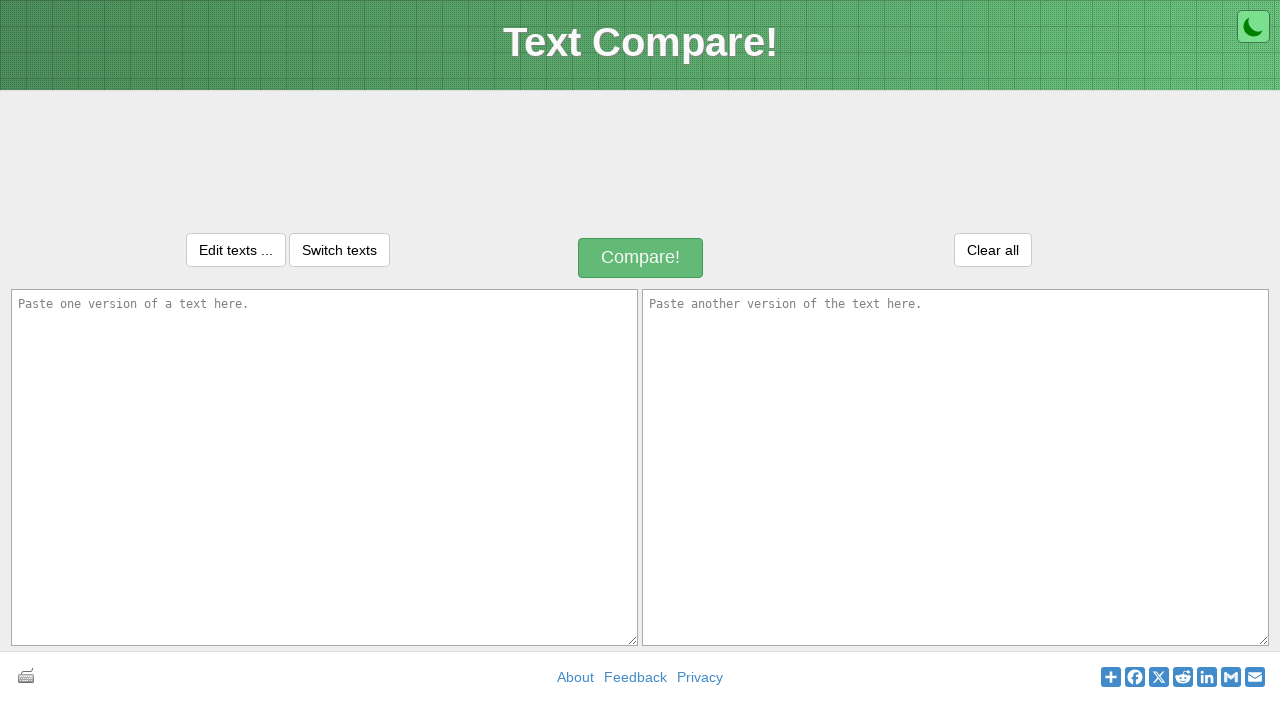

Located input textareas
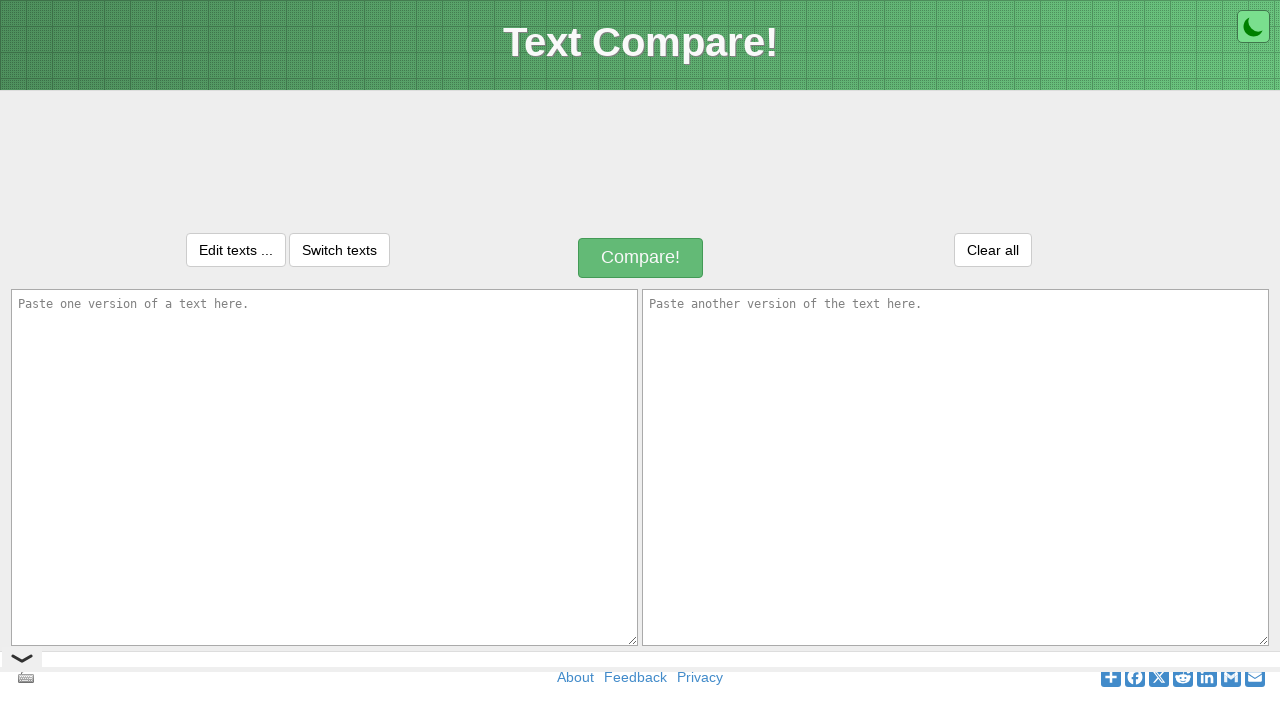

Filled first textarea with 'Naseer' on textarea#inputText1
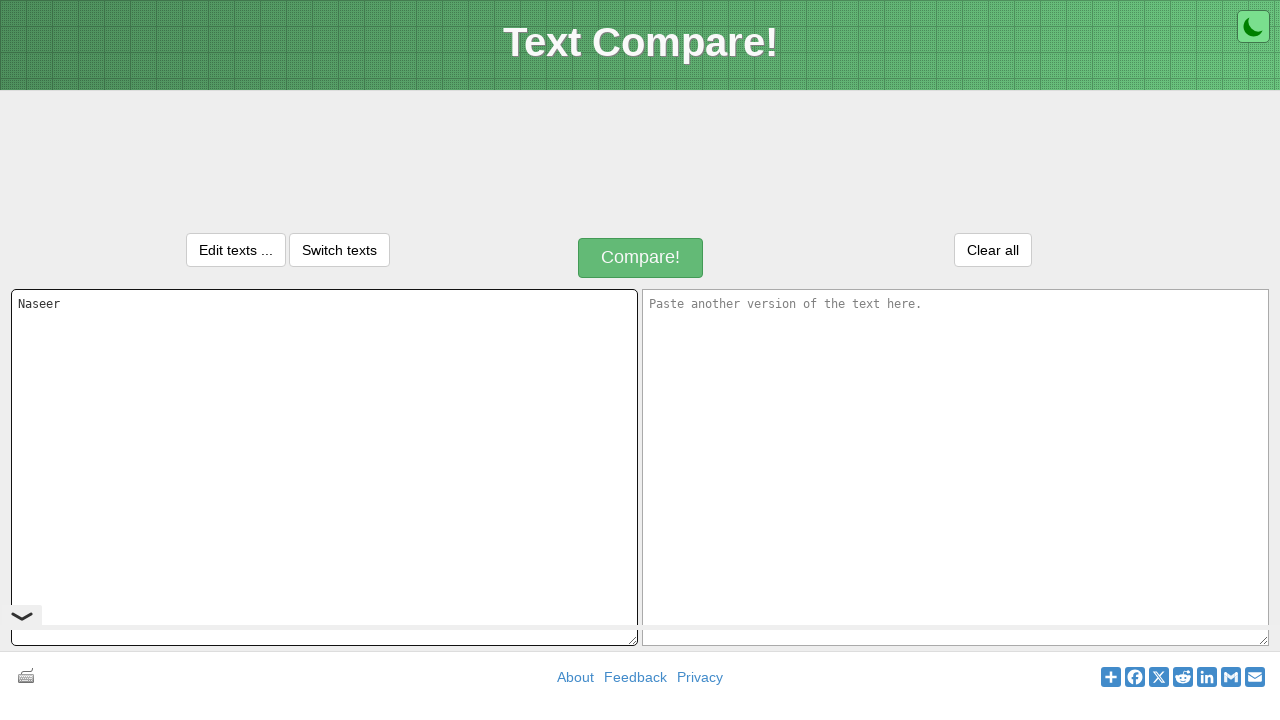

Focused on first textarea on textarea#inputText1
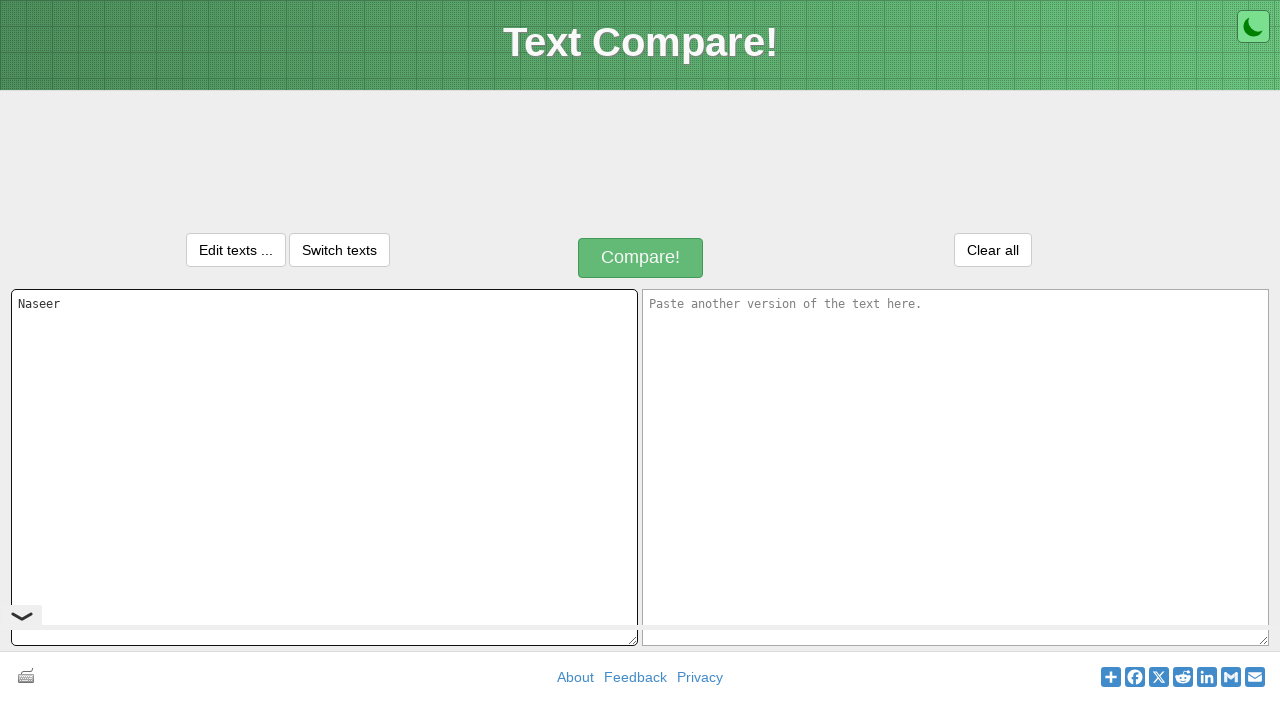

Pressed Ctrl+A to select all text
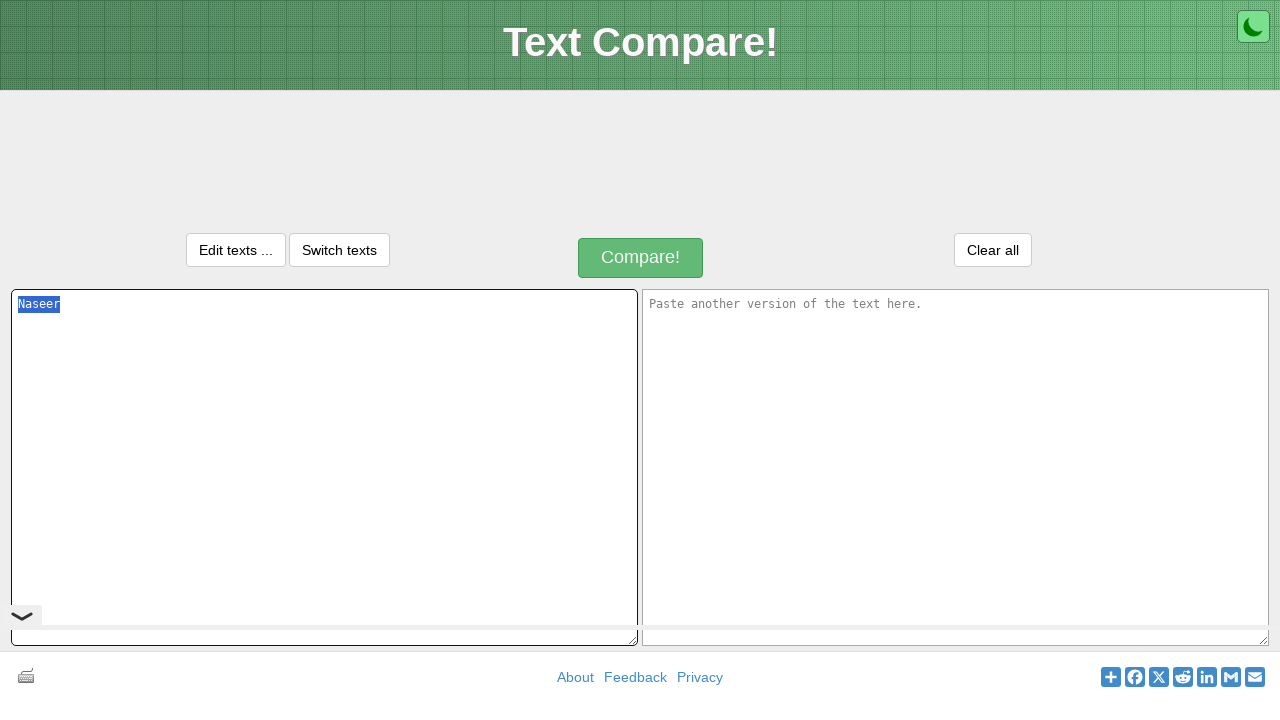

Pressed Ctrl+C to copy selected text
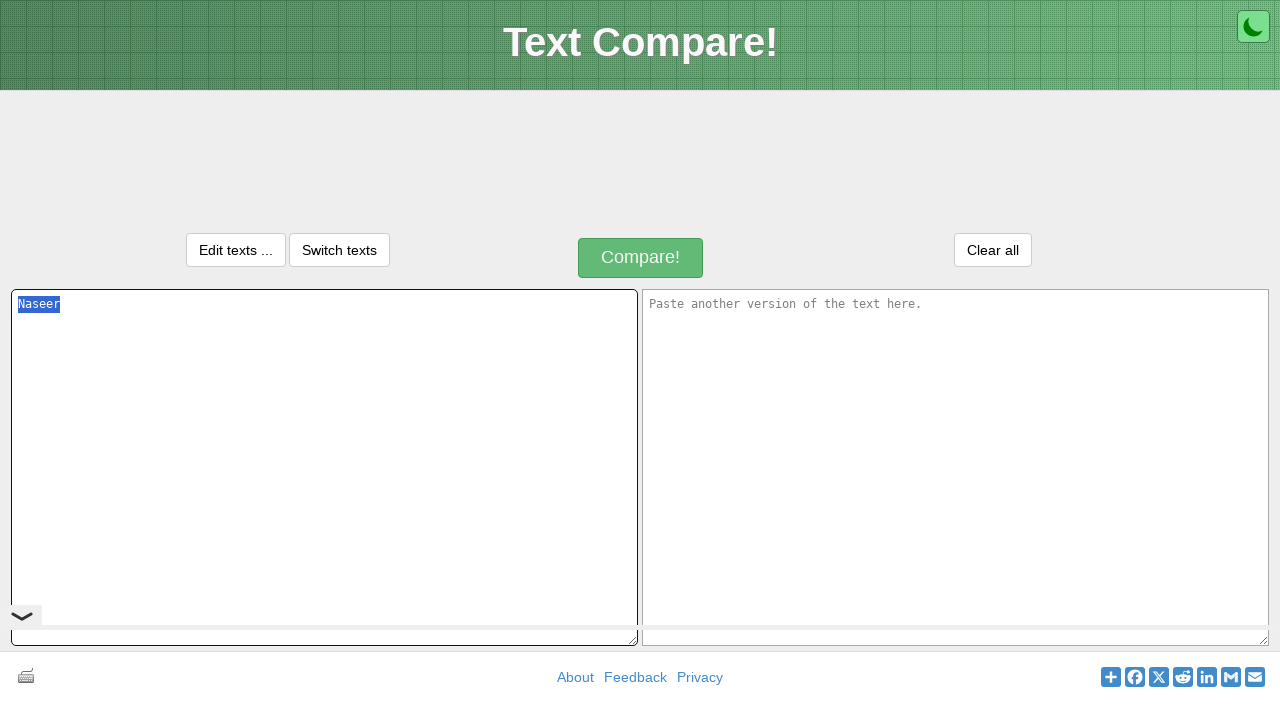

Pressed Tab to move to second textarea
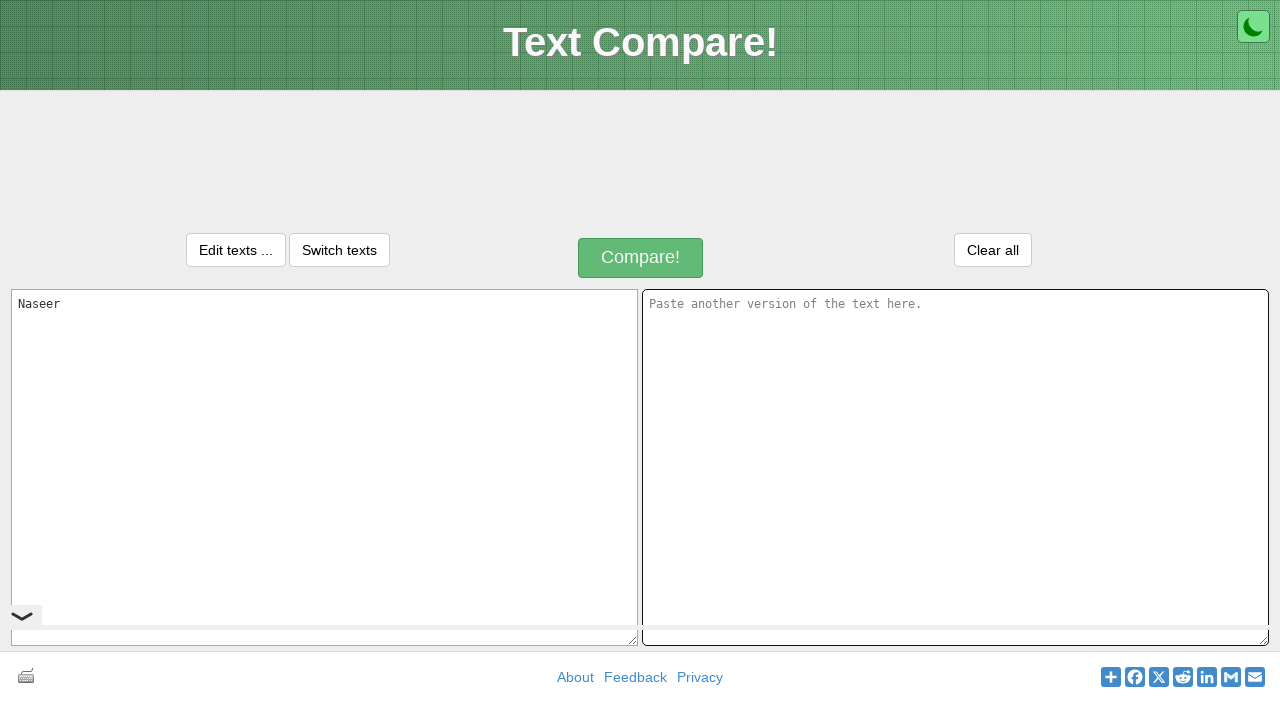

Pressed Ctrl+V to paste text into second textarea
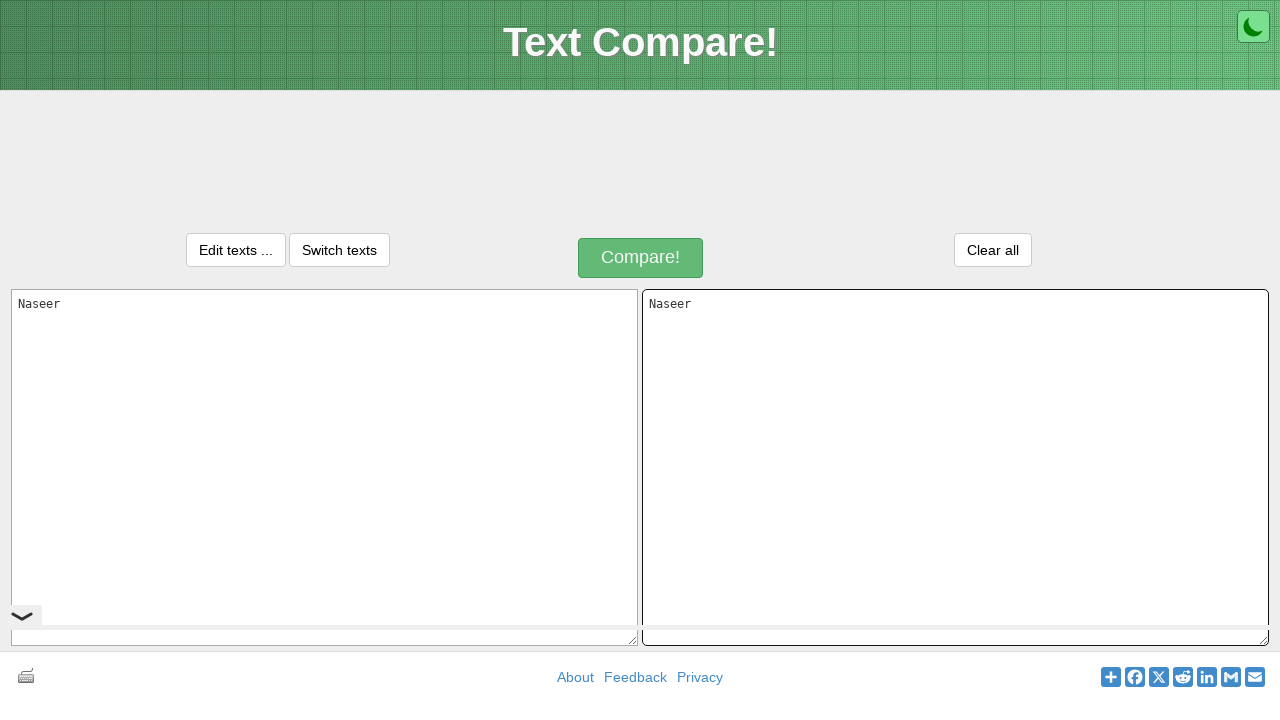

Retrieved value from first textarea
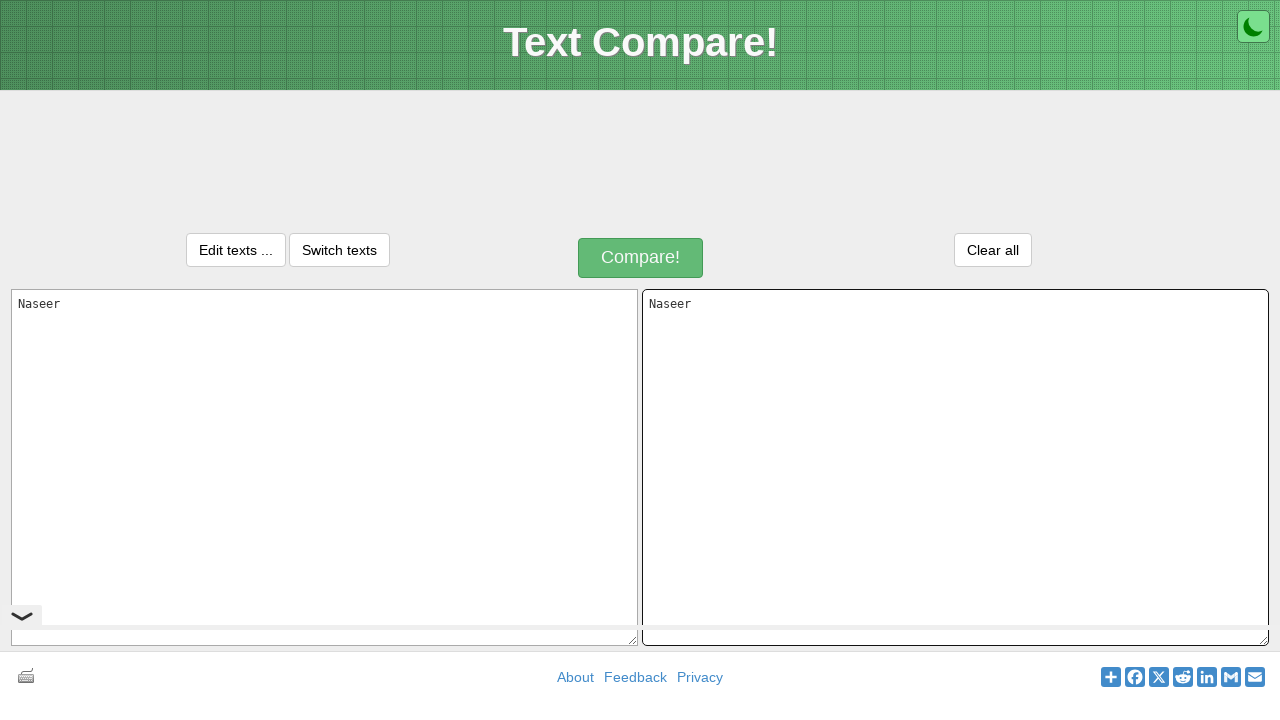

Retrieved value from second textarea
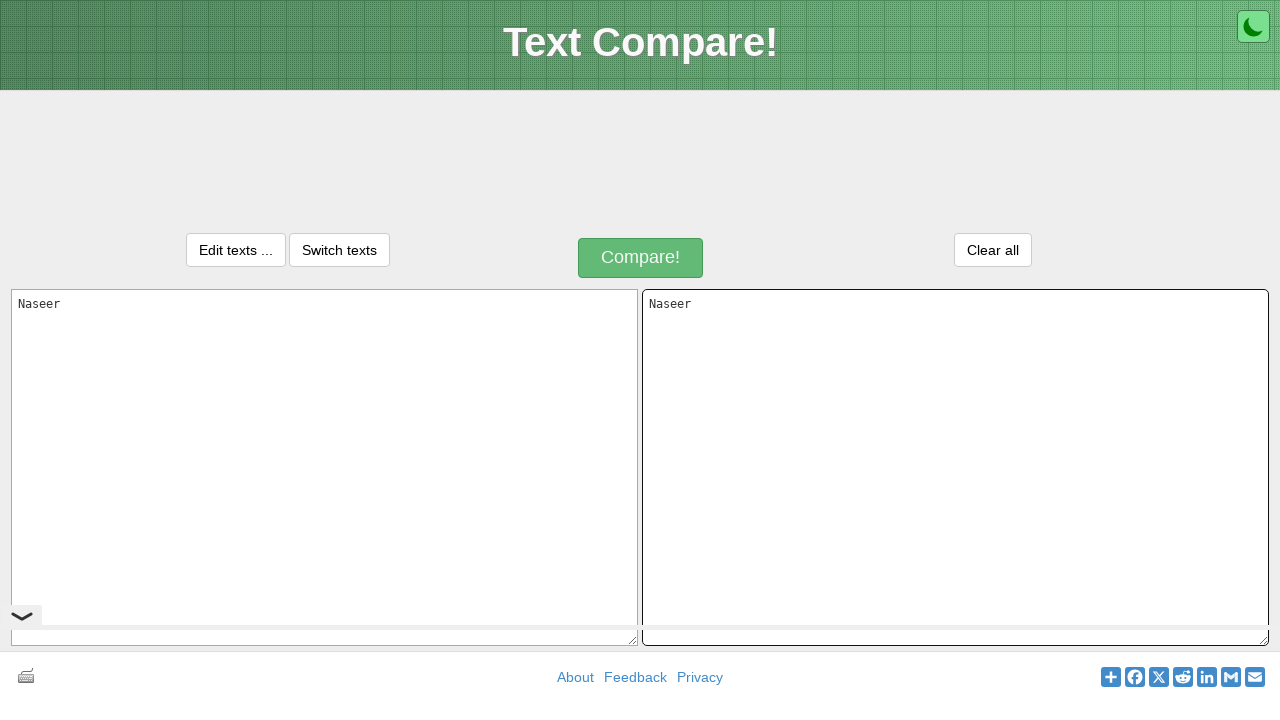

Verified that text was successfully copied from first to second textarea - TEST PASSED
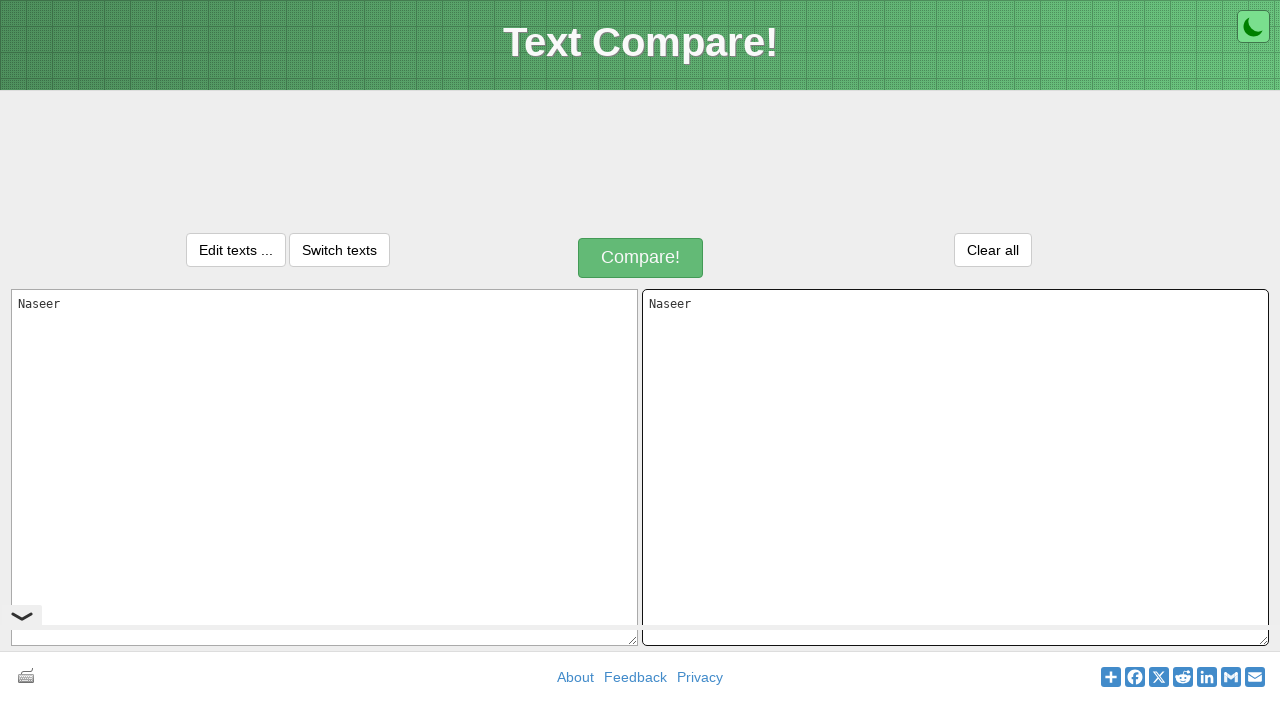

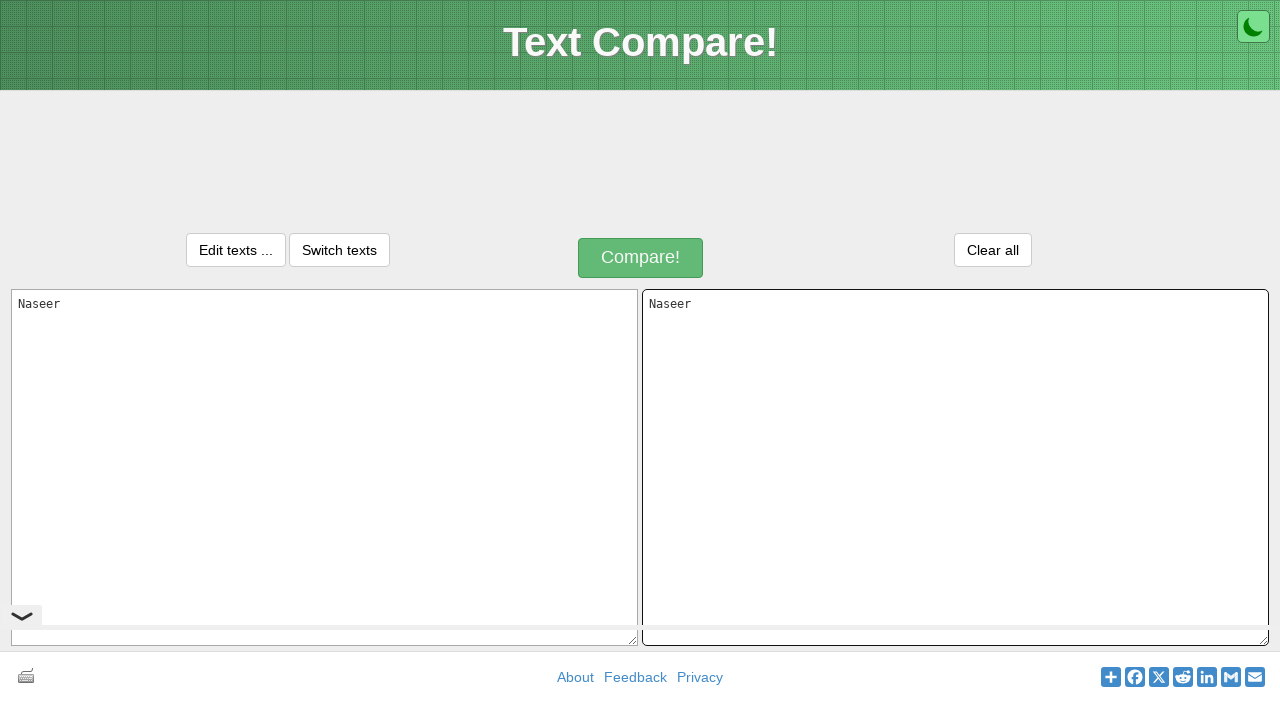